Tests keyboard actions on a form by entering text in the current address field, copying it, and pasting it into the permanent address field

Starting URL: https://demoqa.com/text-box

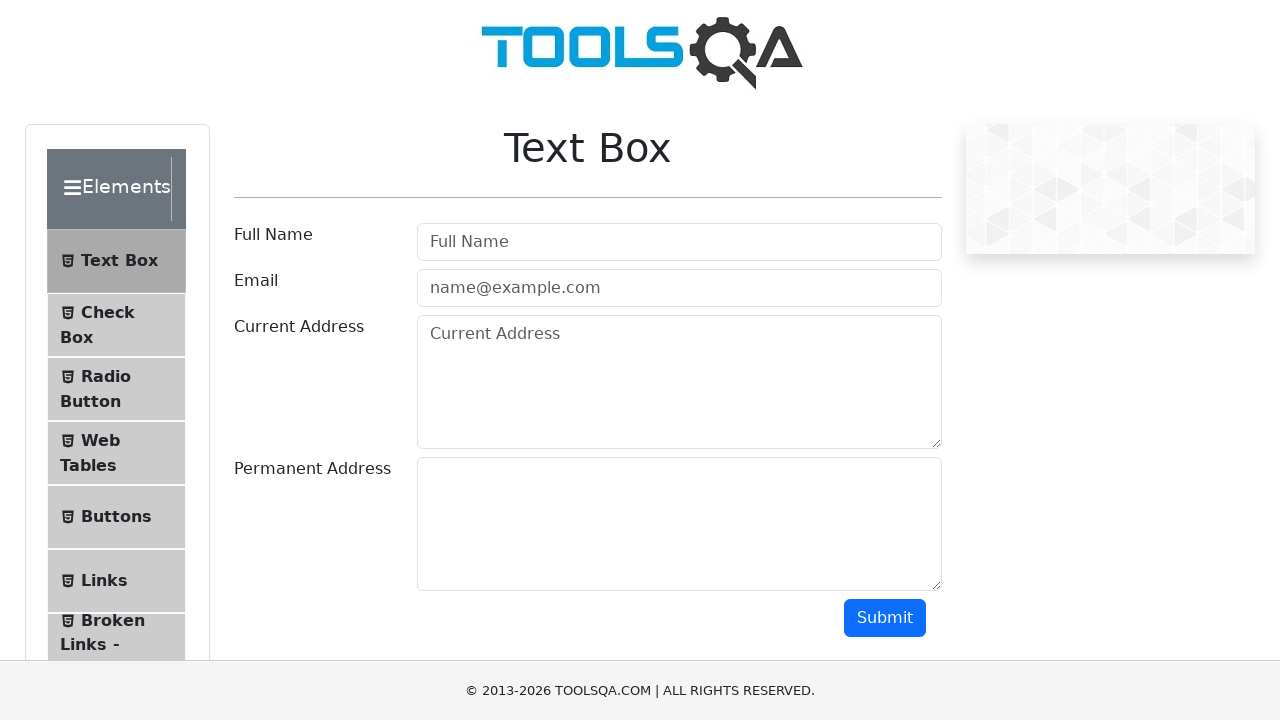

Located current address and permanent address input fields
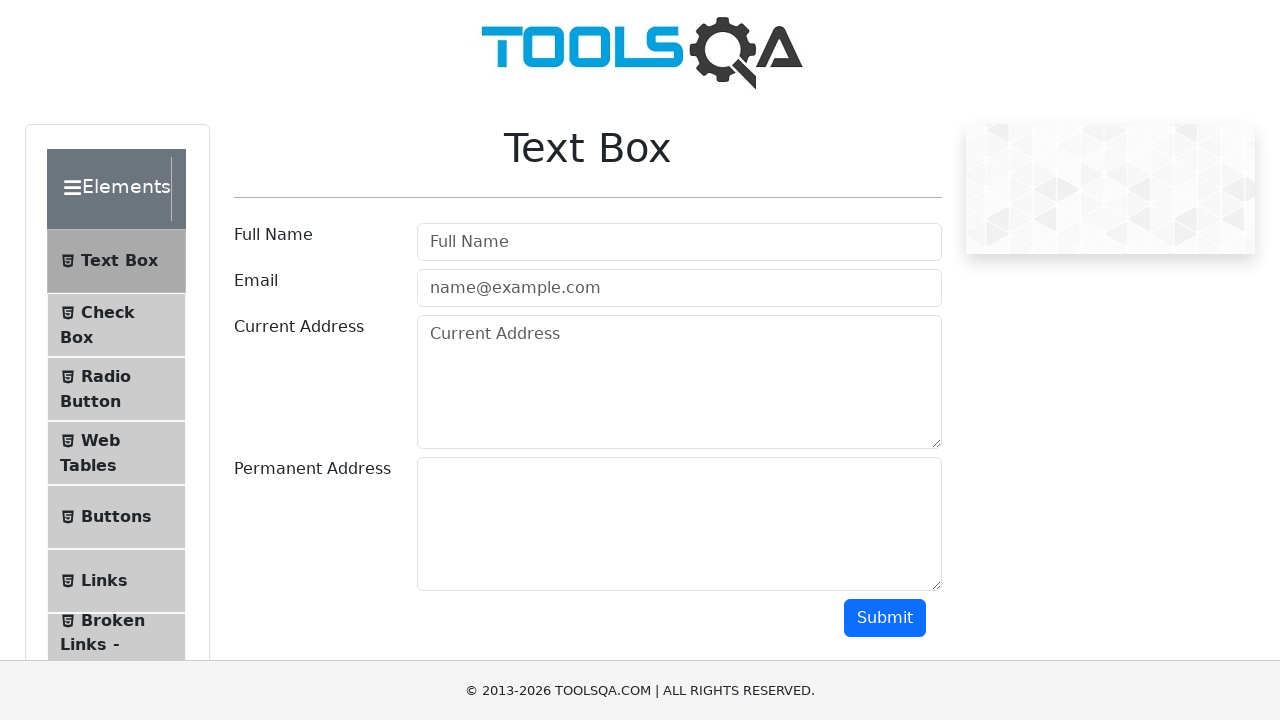

Filled current address field with 'Pune' on #currentAddress
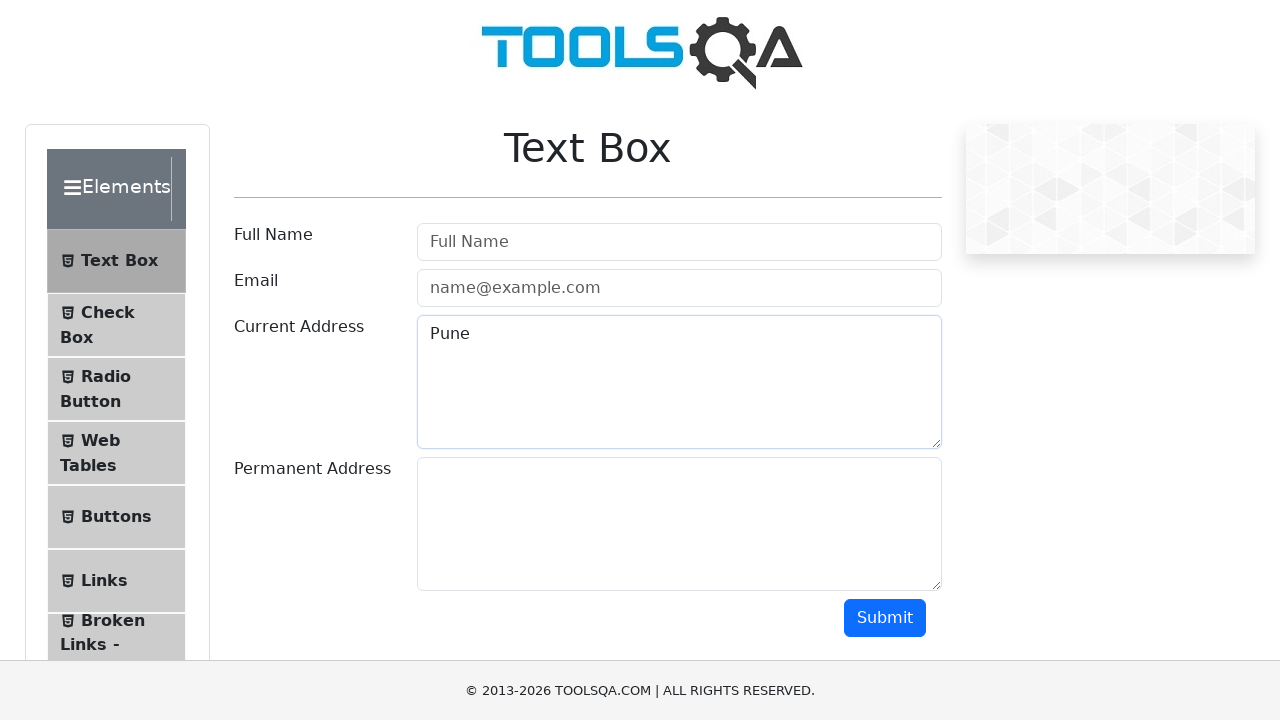

Clicked on current address field to focus it at (679, 382) on #currentAddress
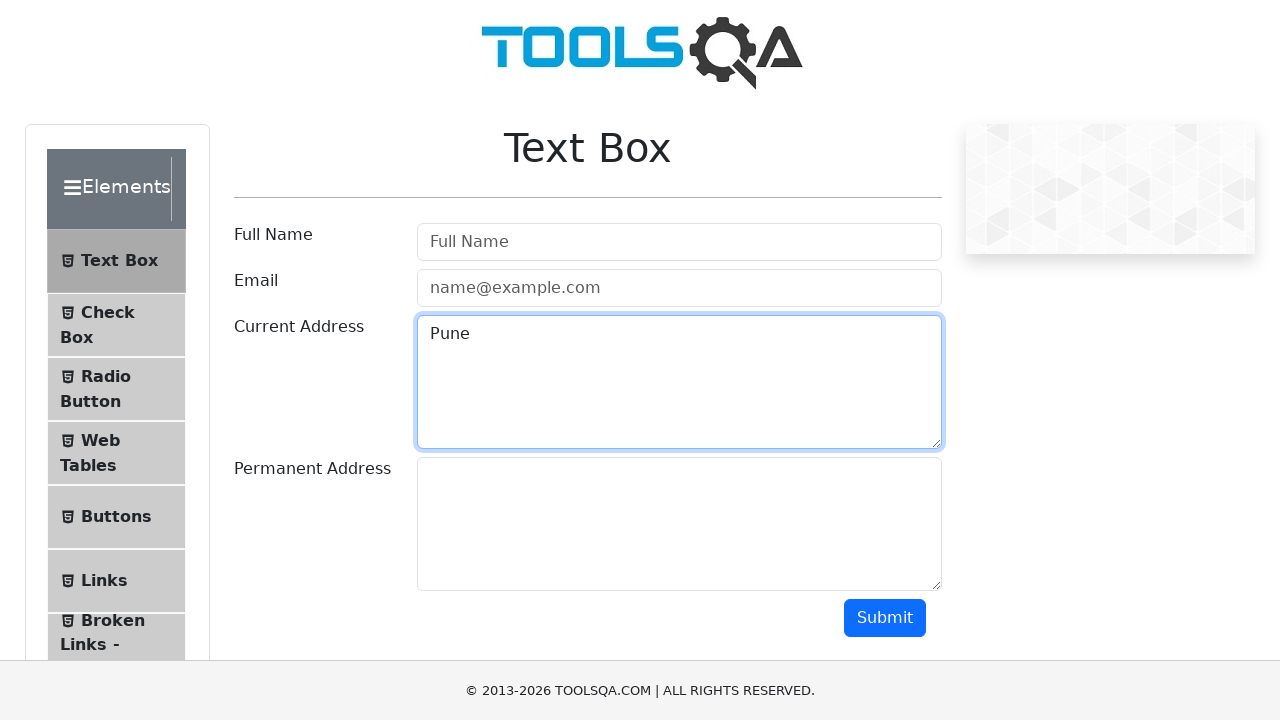

Selected all text in current address field using Ctrl+A
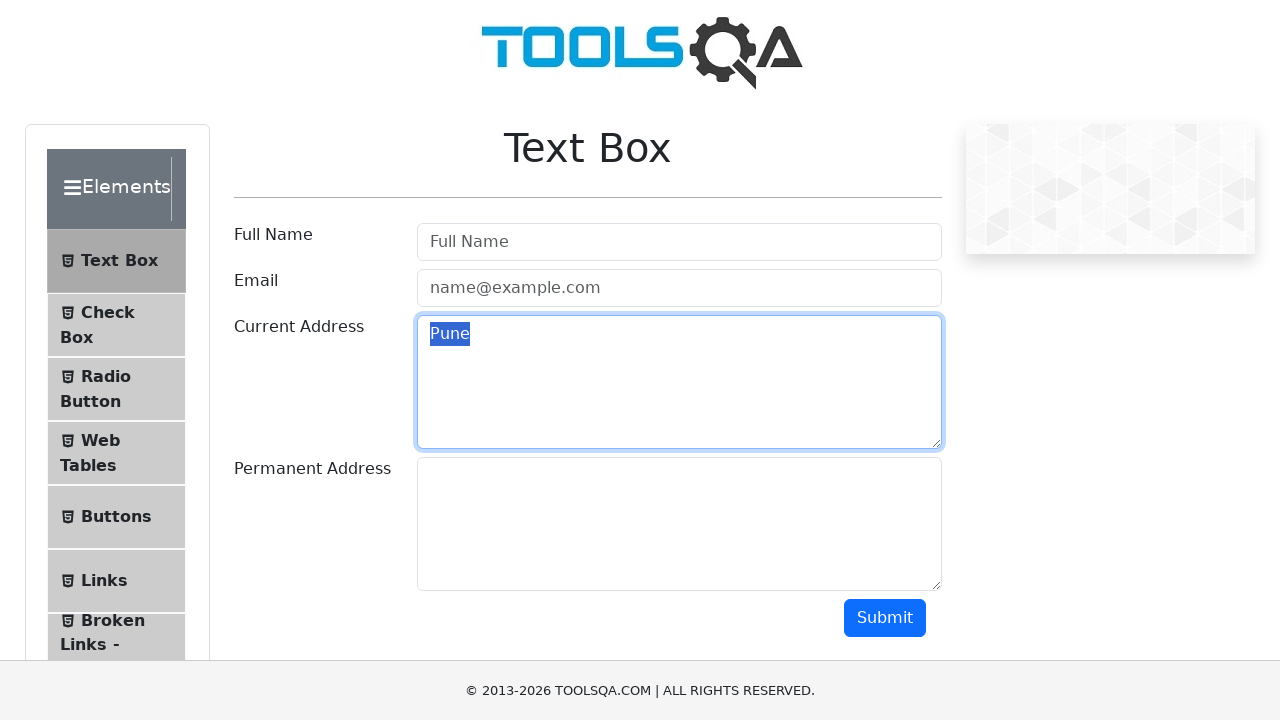

Copied selected text from current address field using Ctrl+C
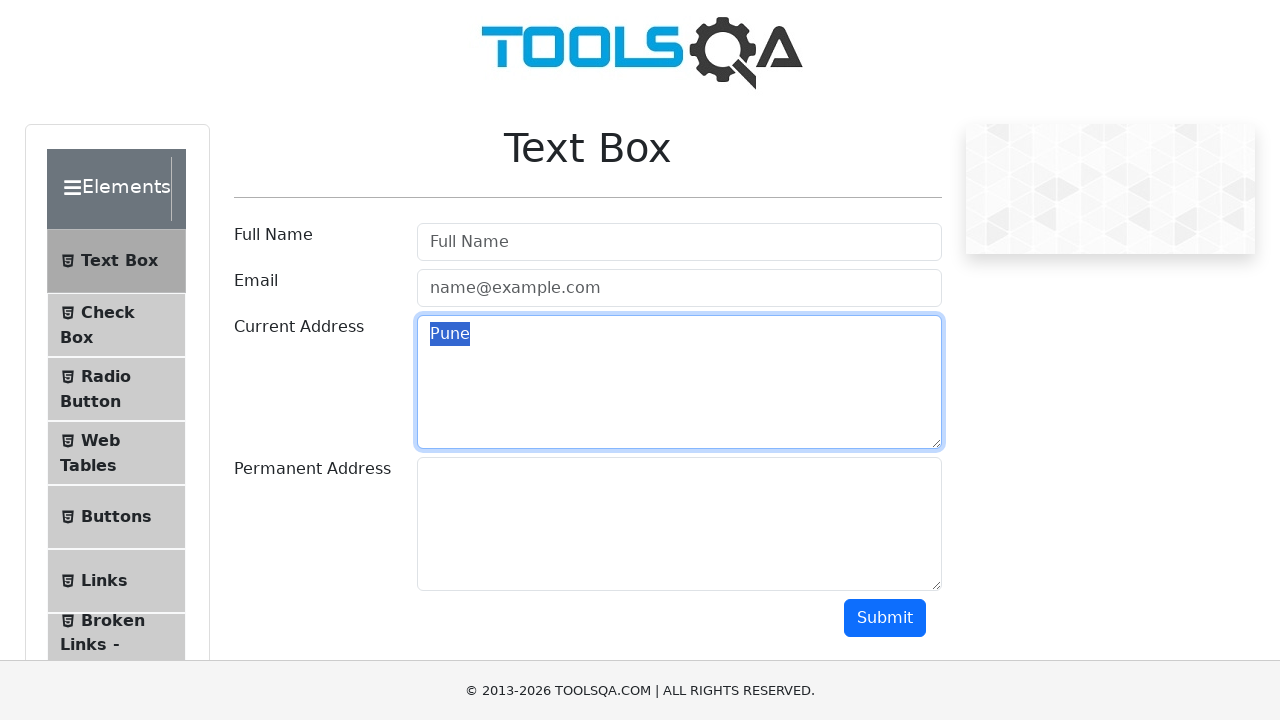

Moved focus to permanent address field using Tab key
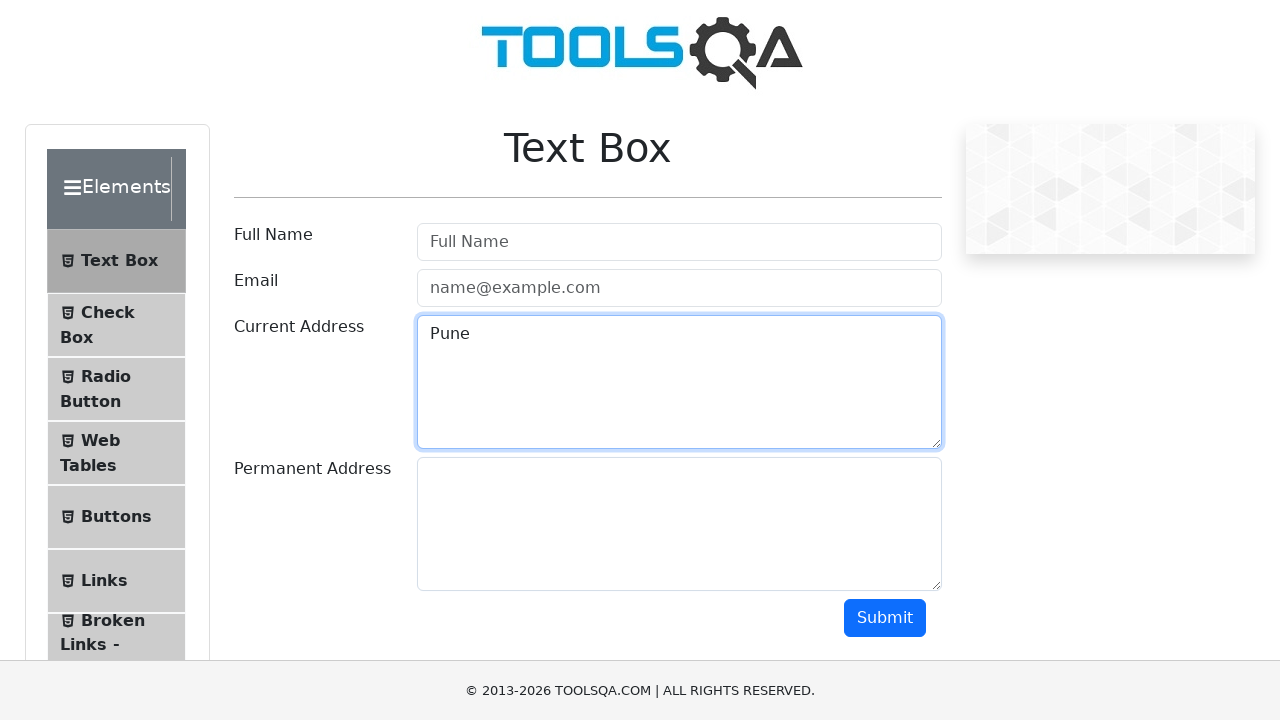

Pasted copied text into permanent address field using Ctrl+V
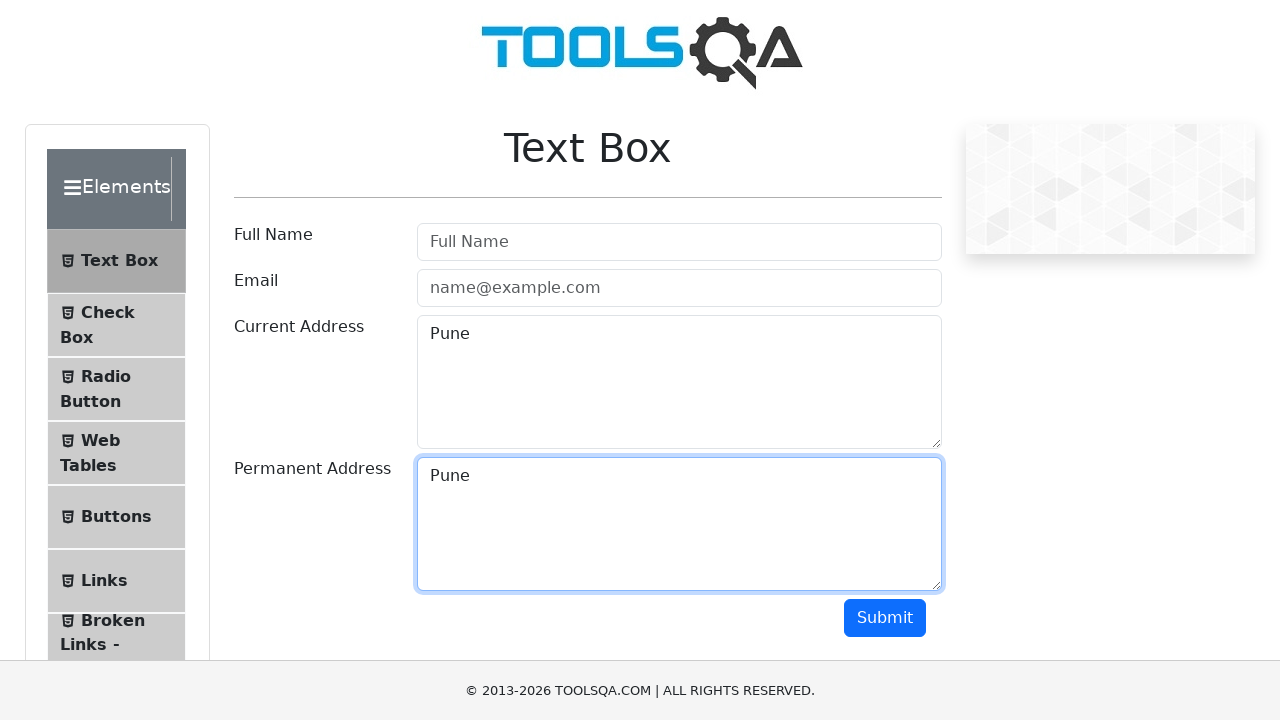

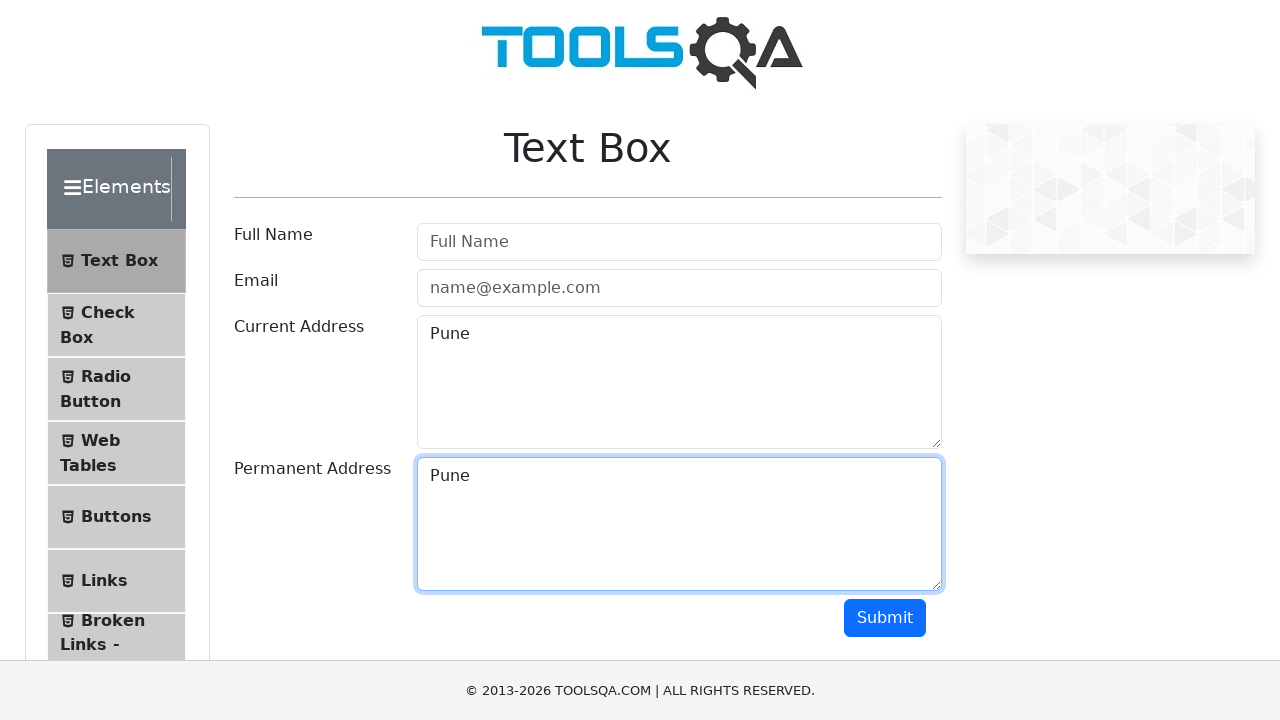